Tests that the login page has email and password input fields with correct input types

Starting URL: https://vue-demo.daniel-avellaneda.com

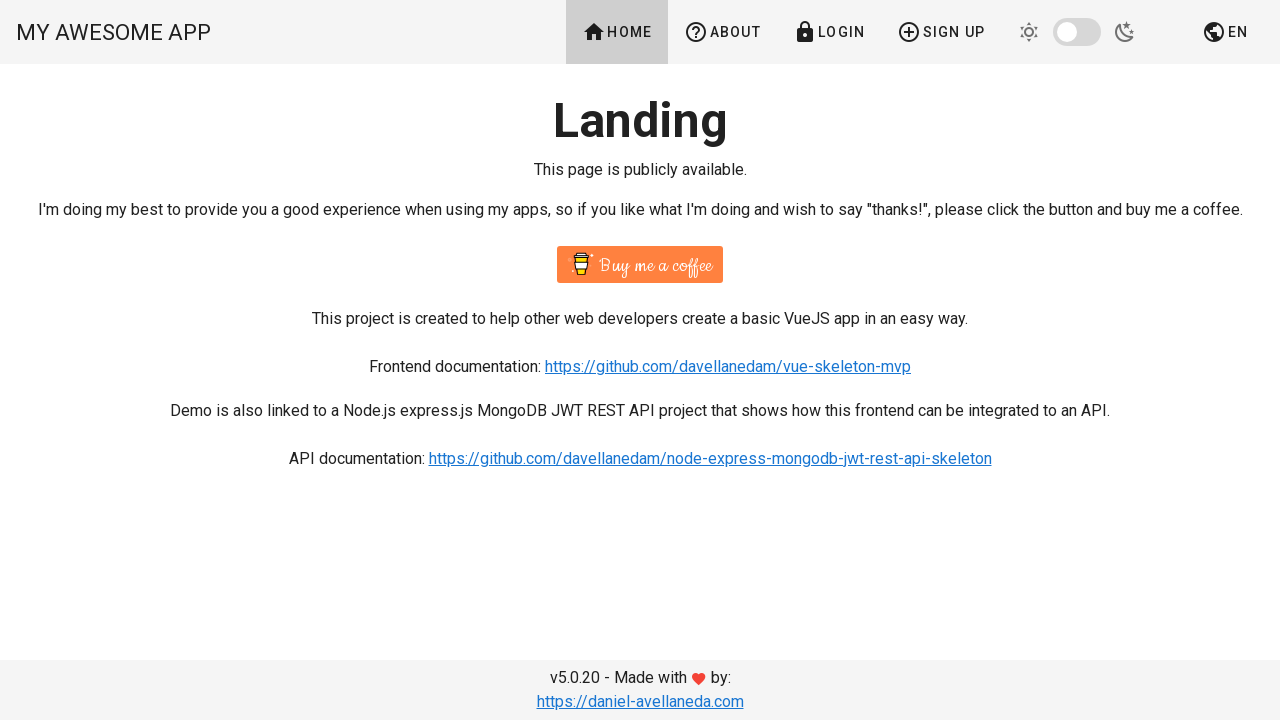

Clicked Login button to navigate to login page at (829, 32) on text=Login
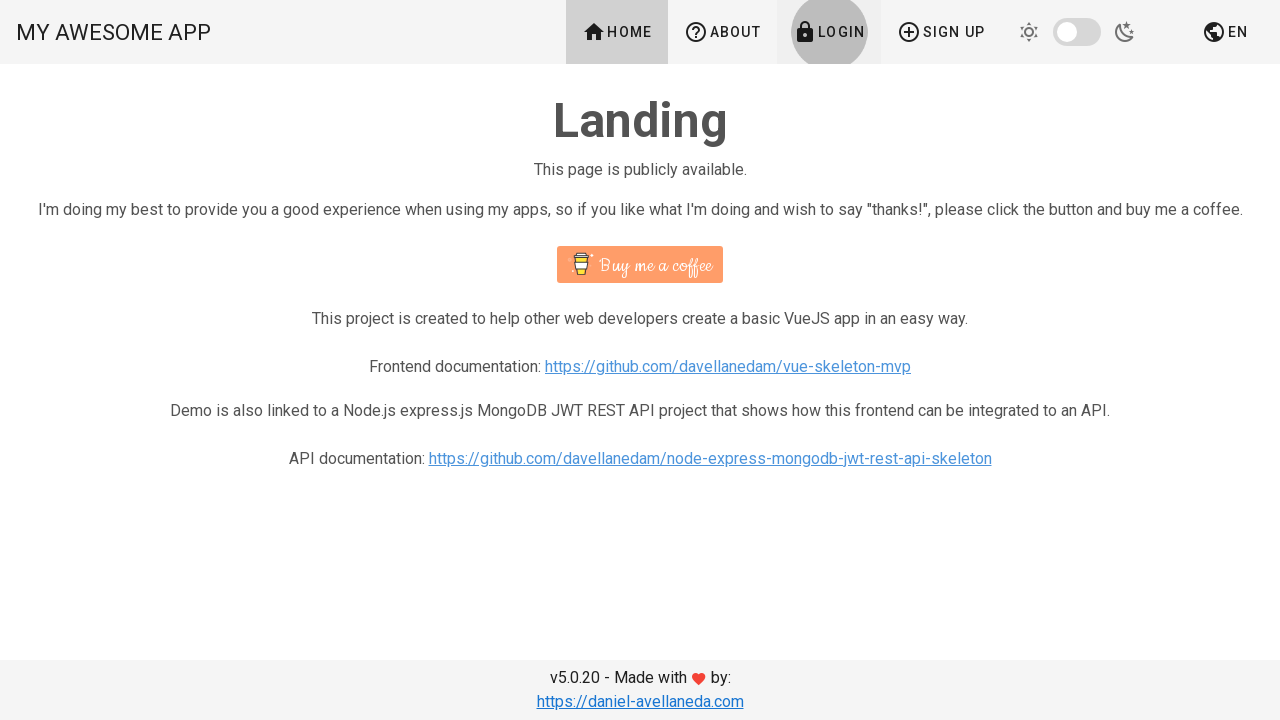

Verified email input field exists with type='email'
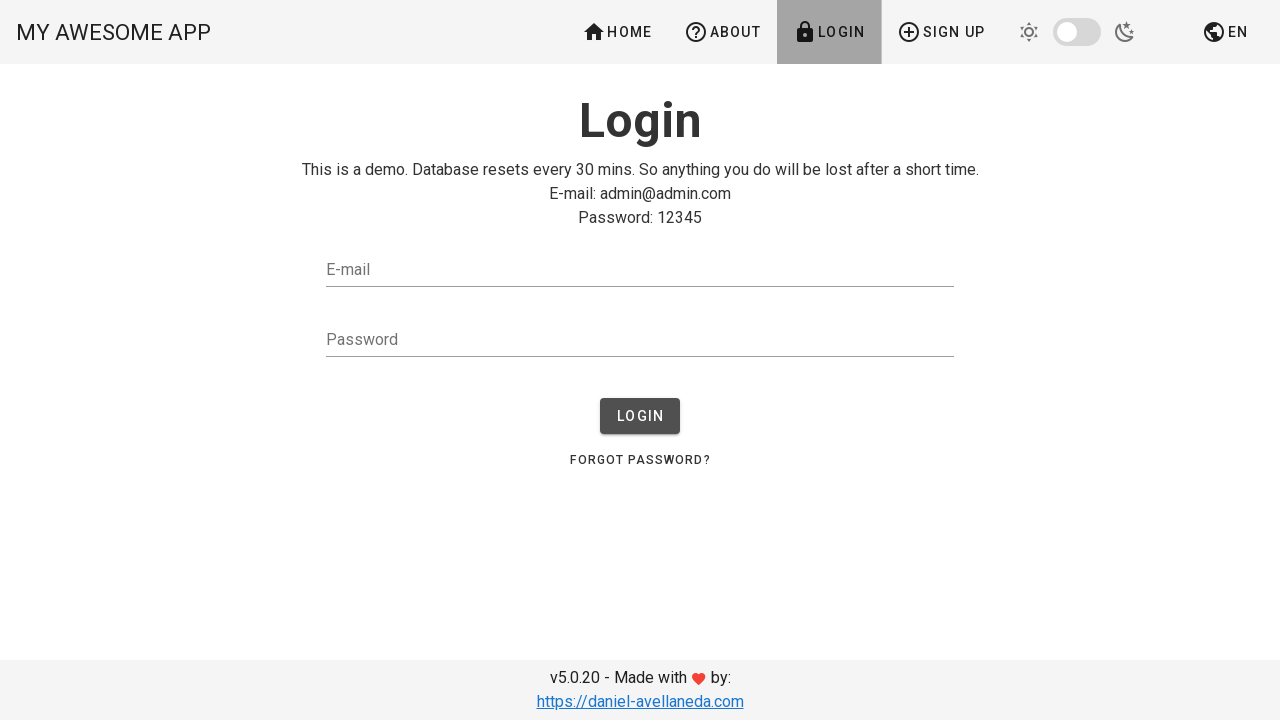

Verified password input field exists with type='password'
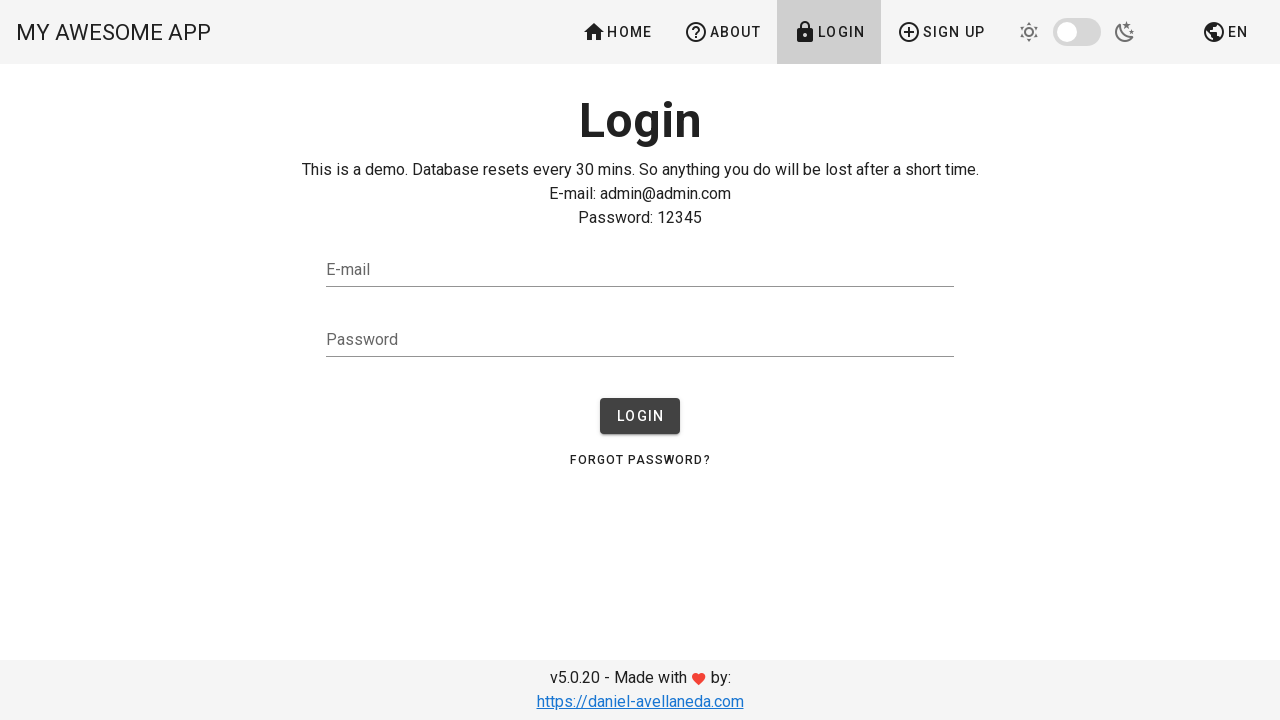

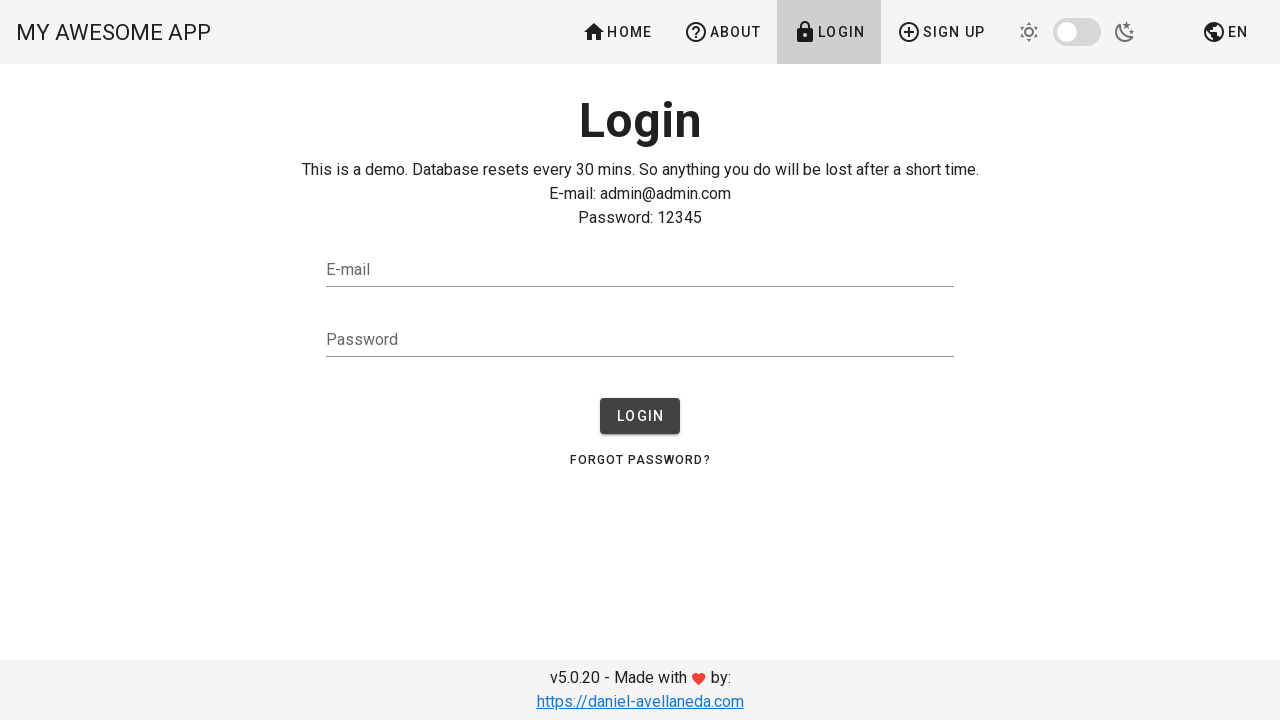